Tests button click functionality on a demo page by clicking a button and verifying that the expected message "button clicked" appears in the messages element.

Starting URL: http://juliemr.github.io/webdriver-bugs/

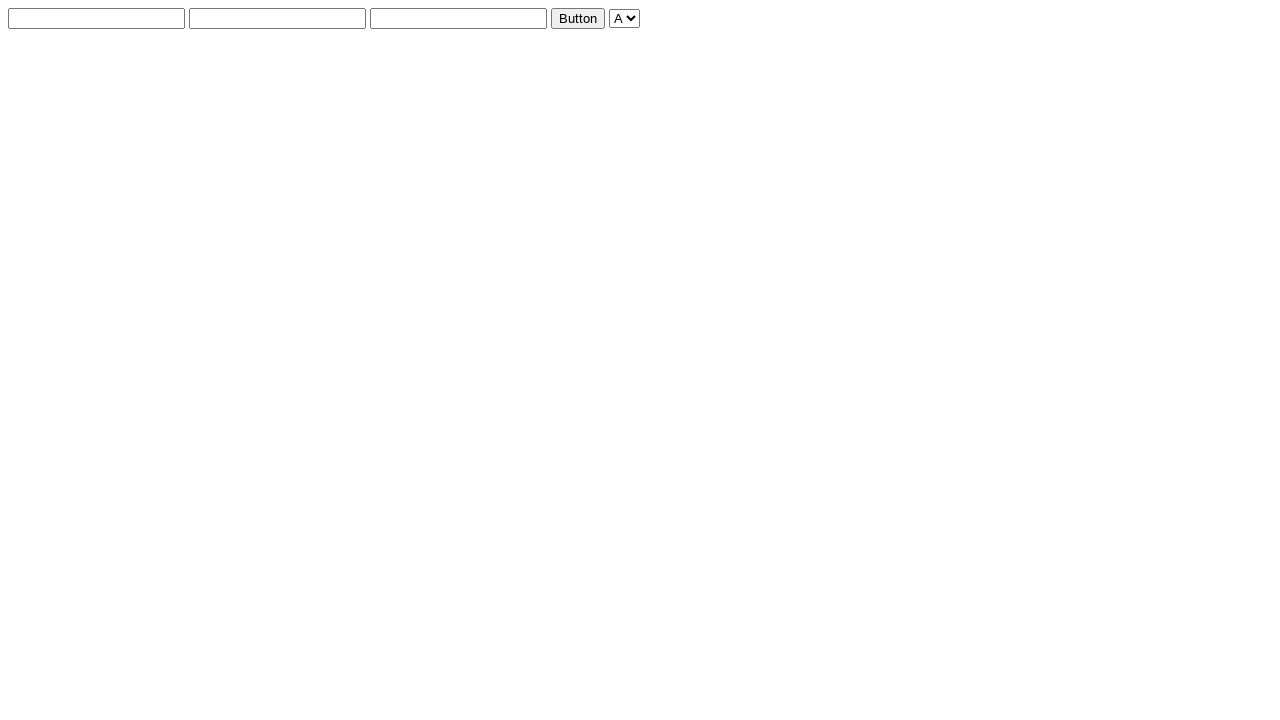

Navigated to webdriver-bugs demo page
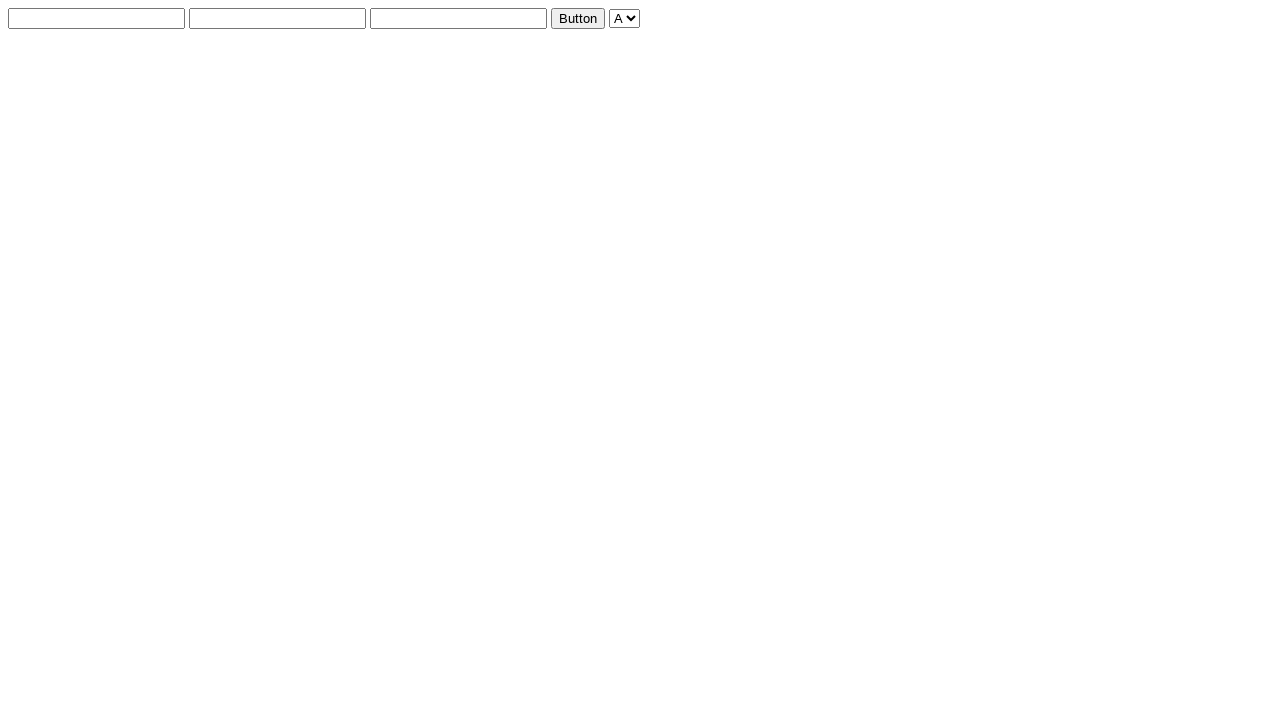

Button element loaded and is ready
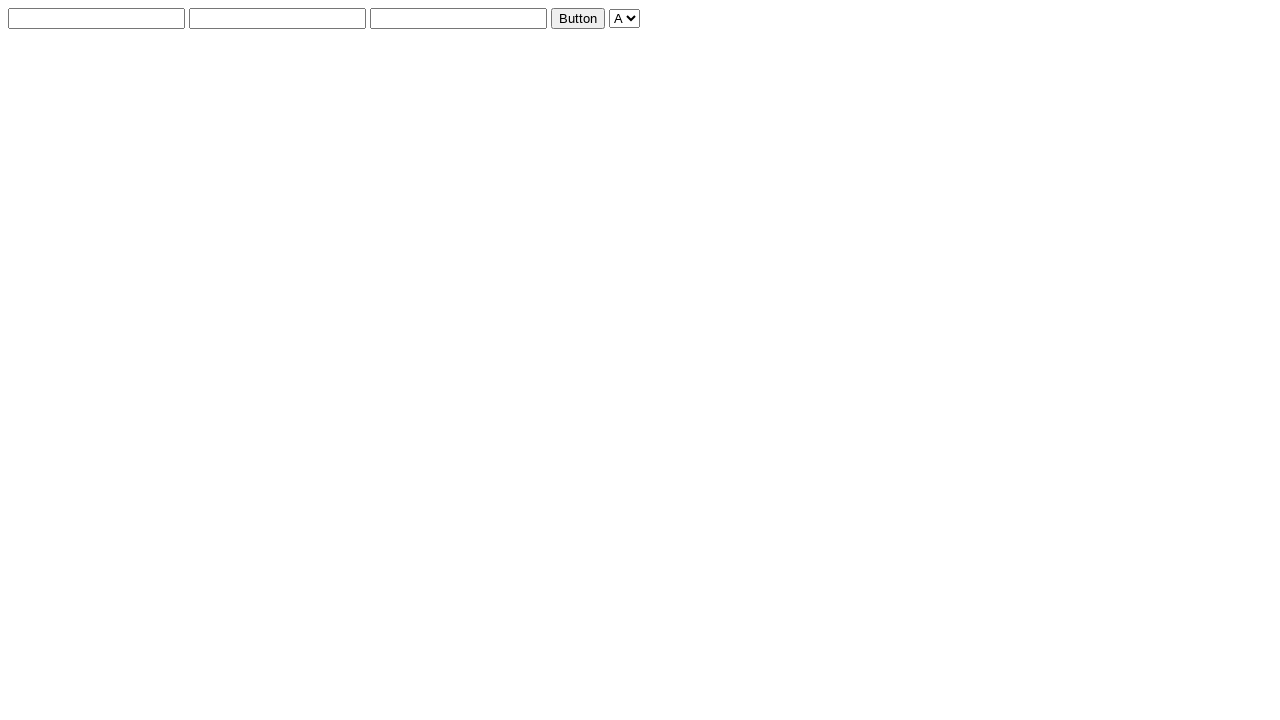

Clicked the button element at (578, 18) on #thebutton
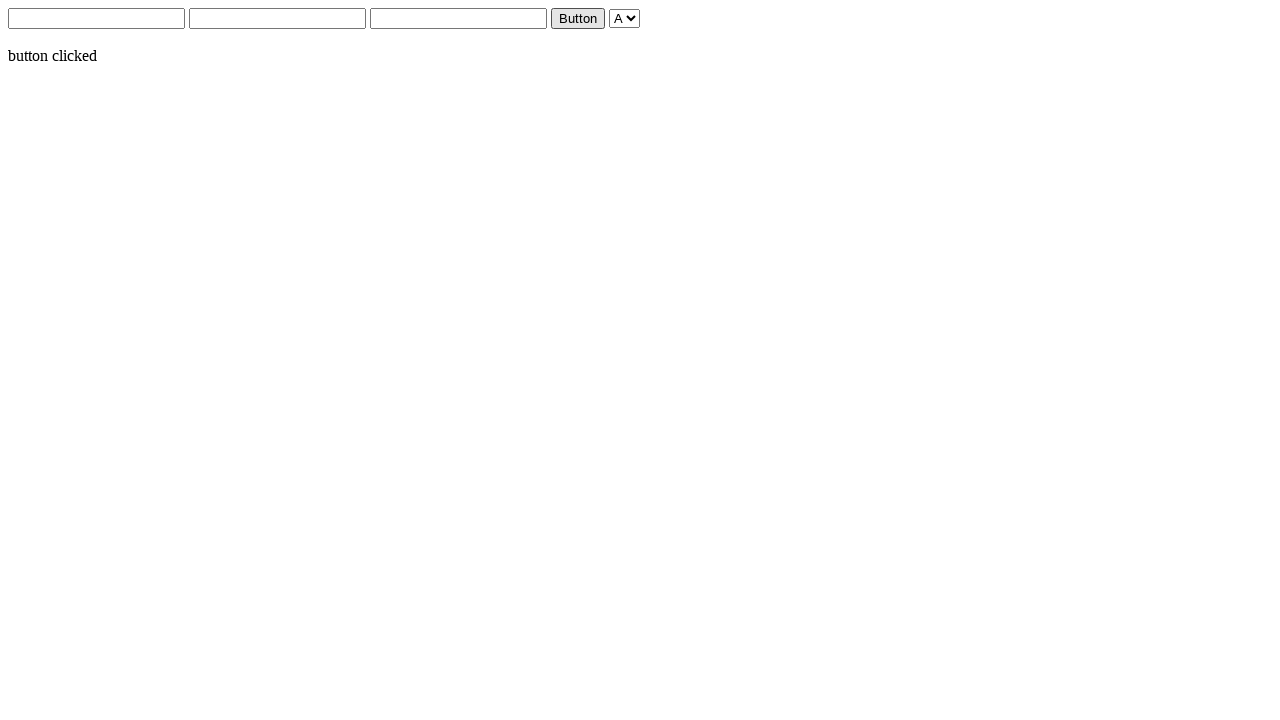

Messages element appeared after button click
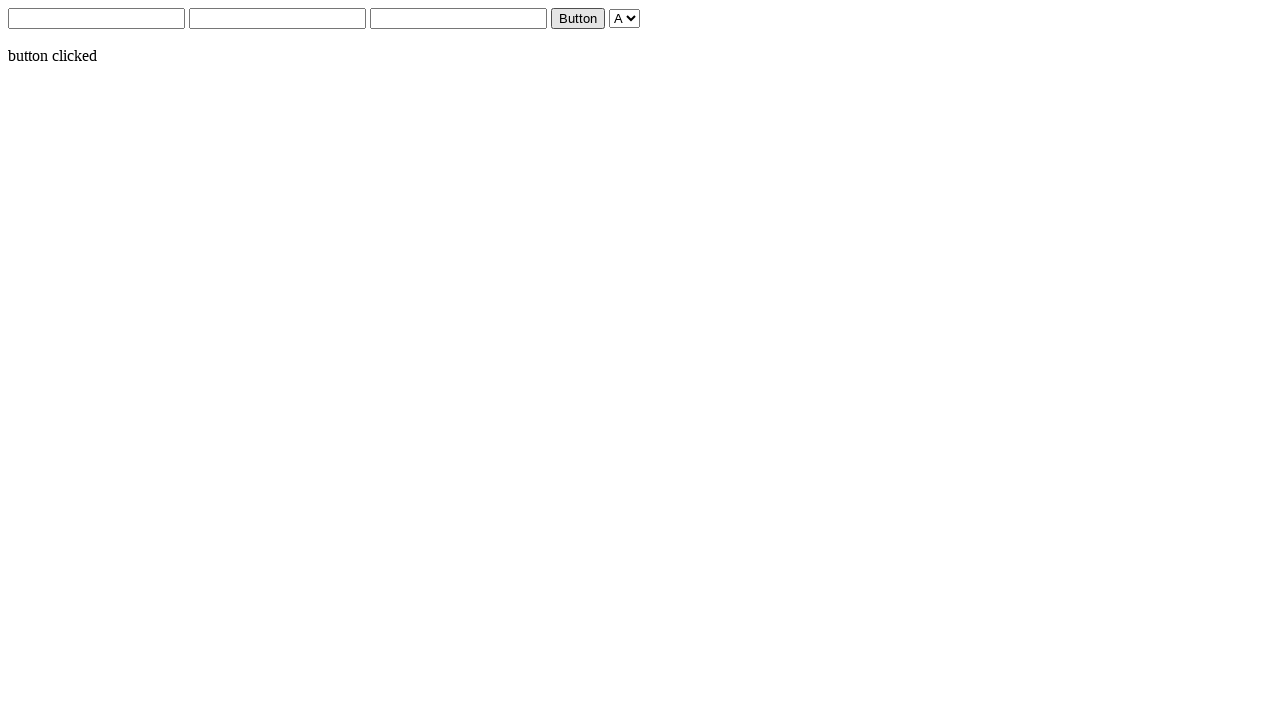

Retrieved message text: 'button clicked'
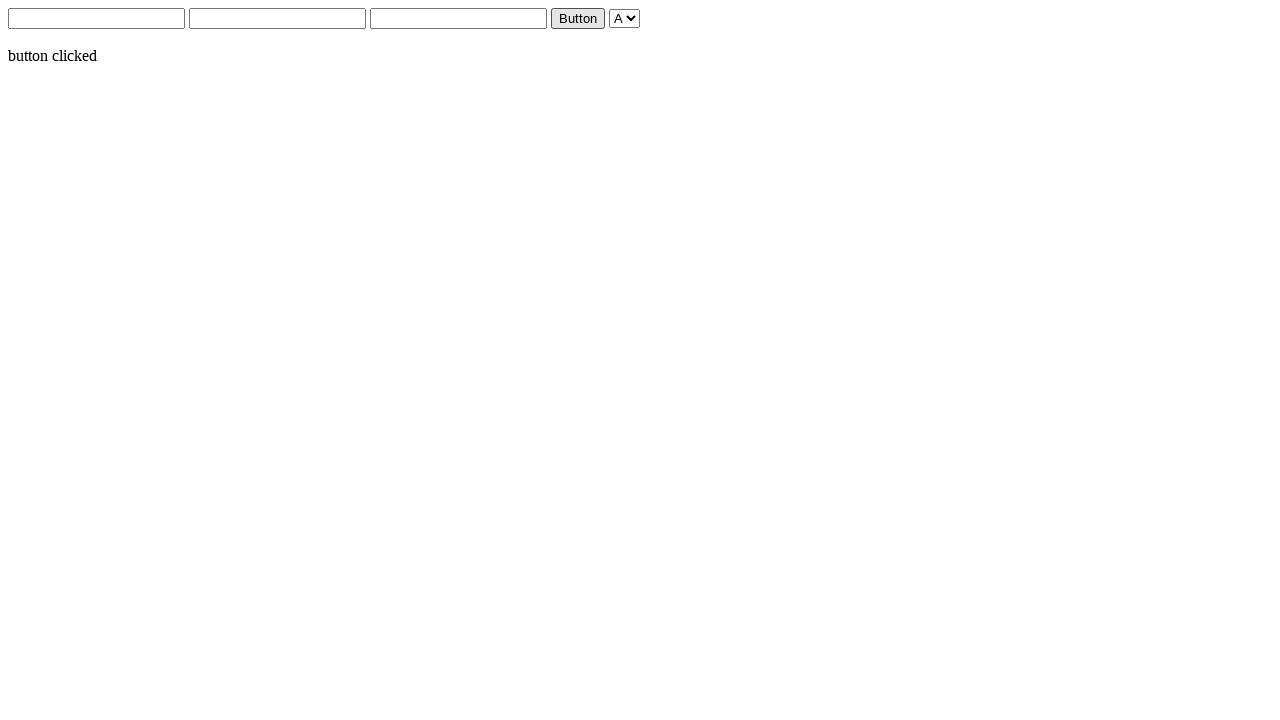

Verified button click functionality - message displayed
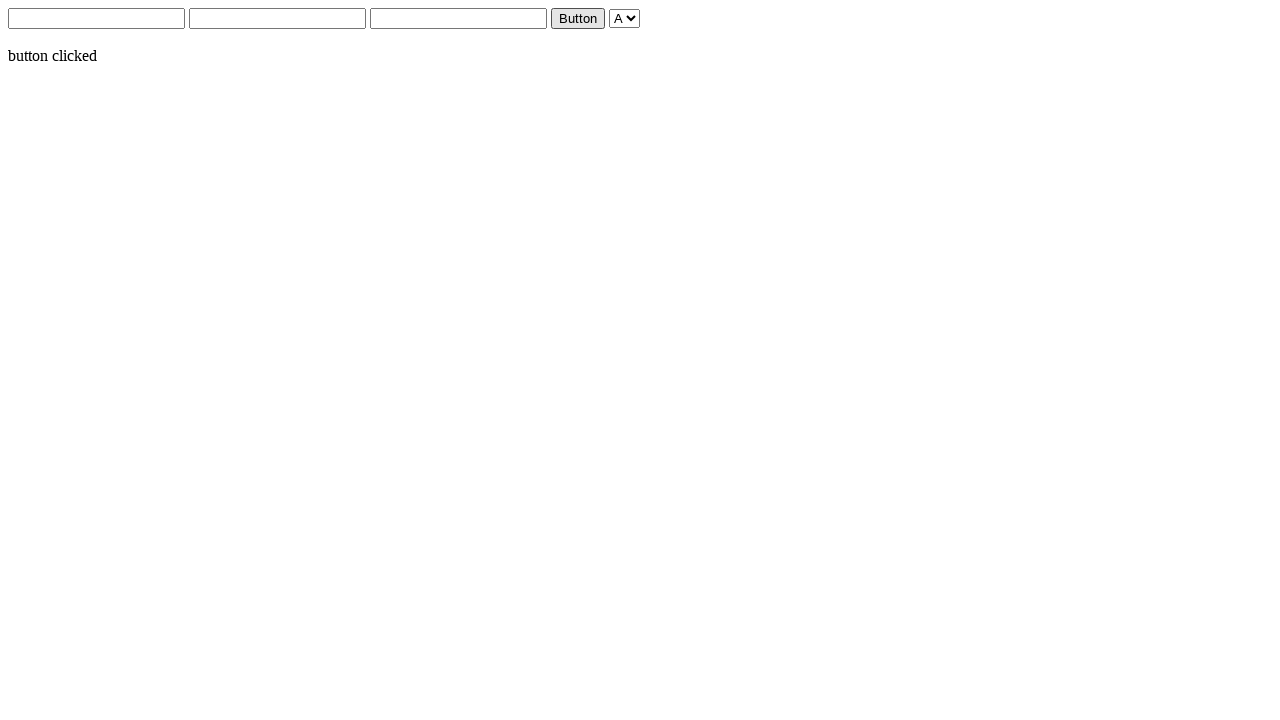

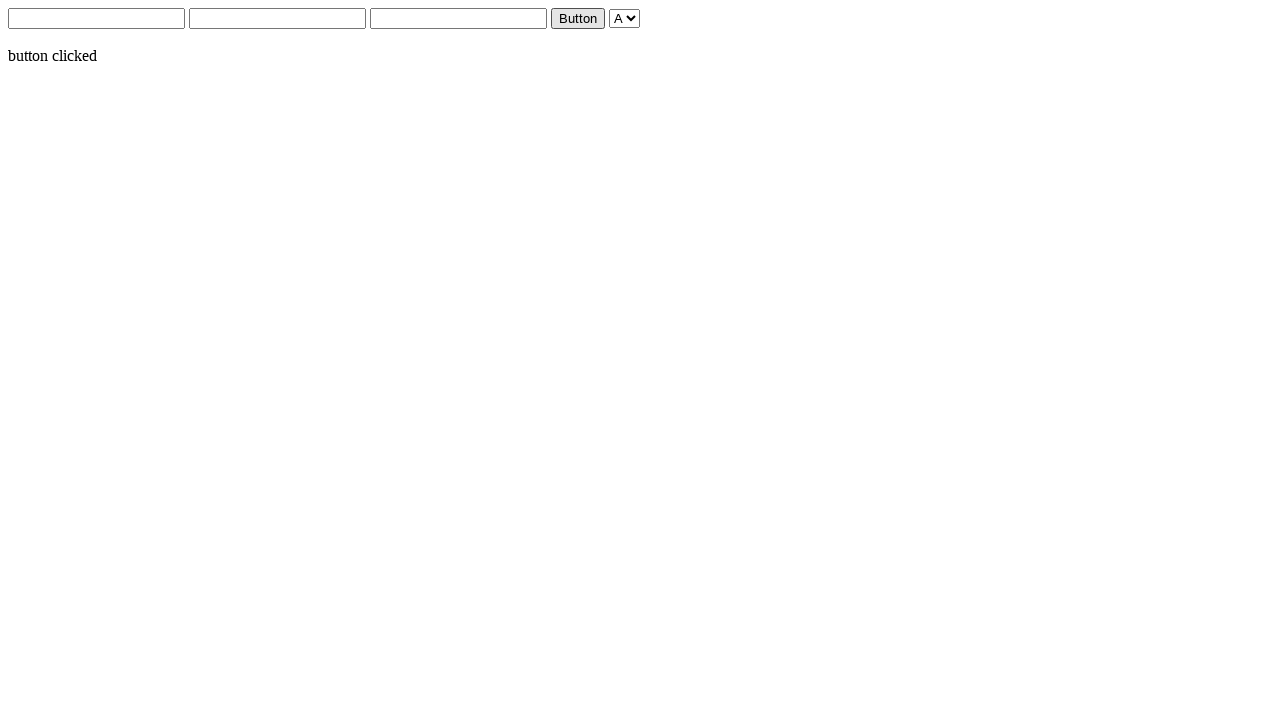